Tests dynamic loading by clicking a button and waiting for content to appear

Starting URL: https://the-internet.herokuapp.com/dynamic_loading/2

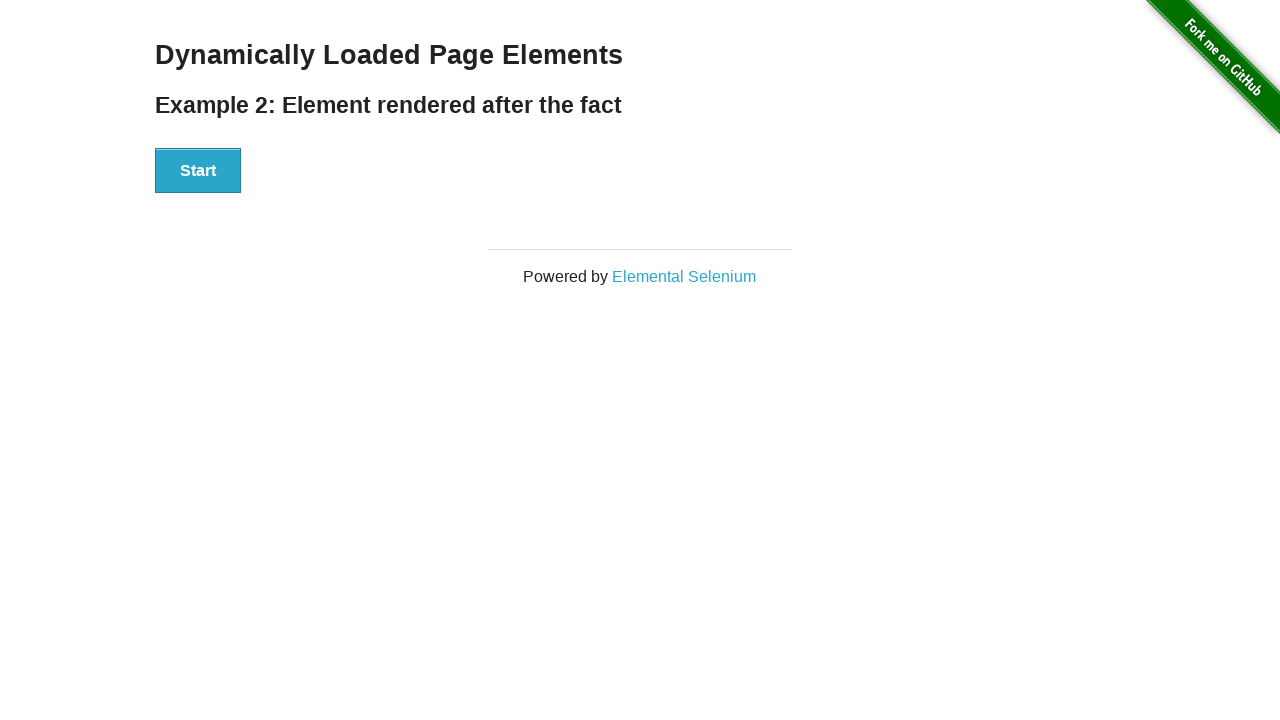

Clicked Start button to trigger dynamic loading at (198, 171) on button:has-text("Start")
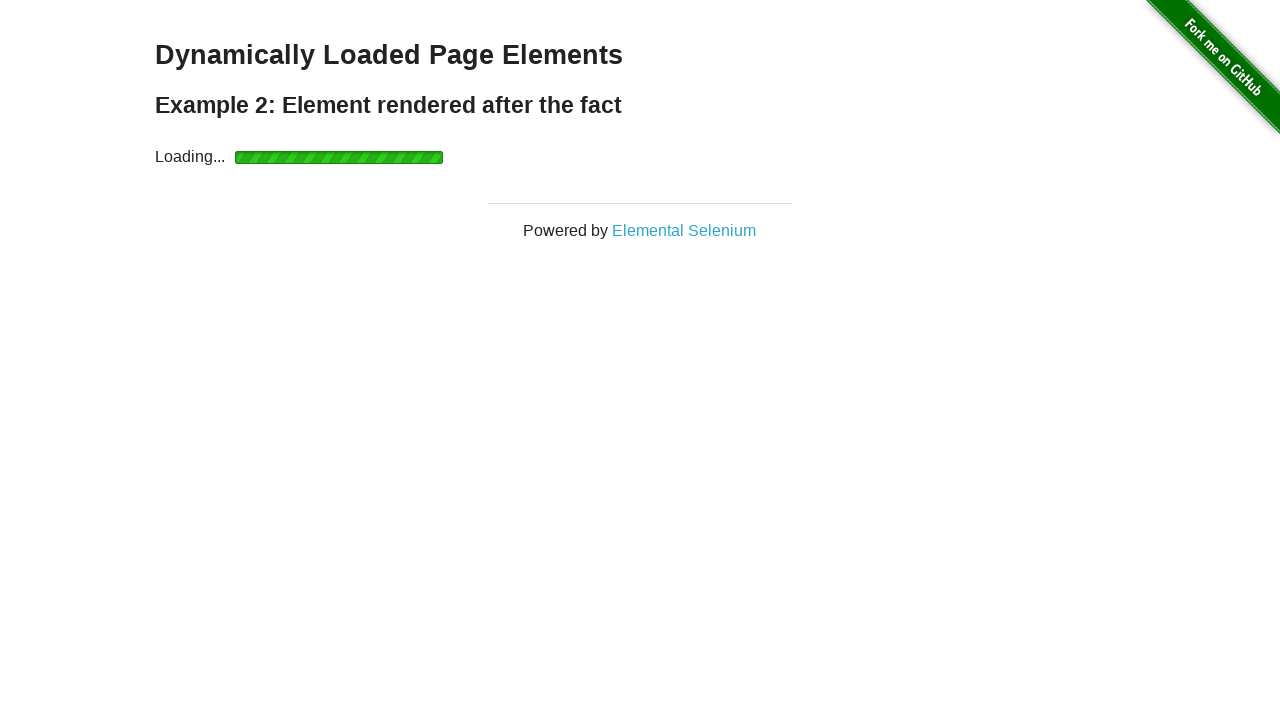

Dynamically loaded content appeared - finish heading is now visible
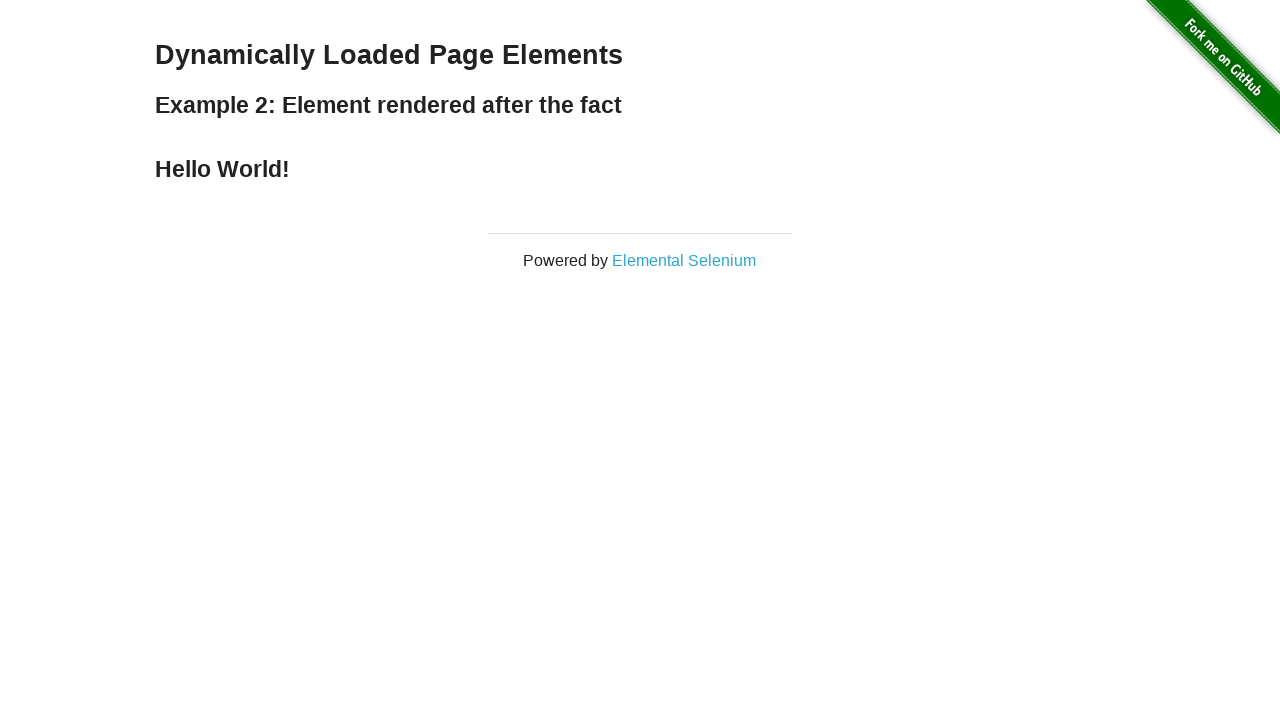

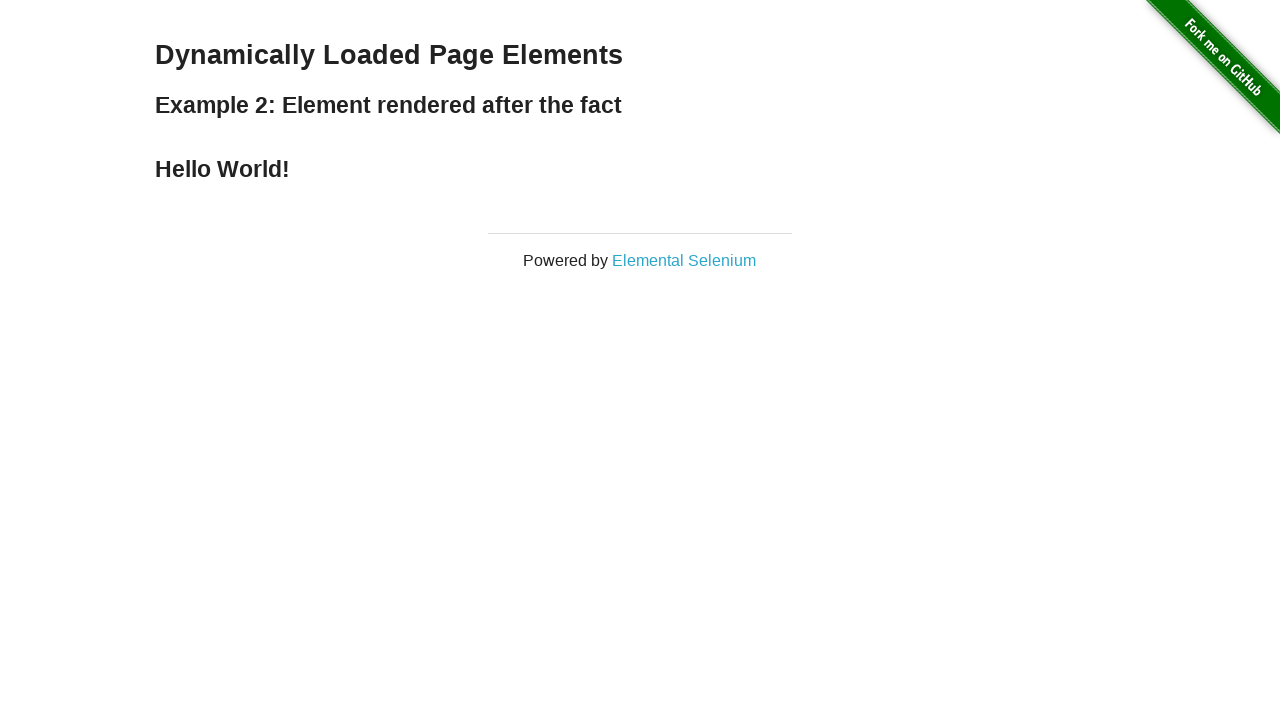